Tests search functionality on python.org by entering "pycon" as a search term and verifying that results are found.

Starting URL: http://www.python.org

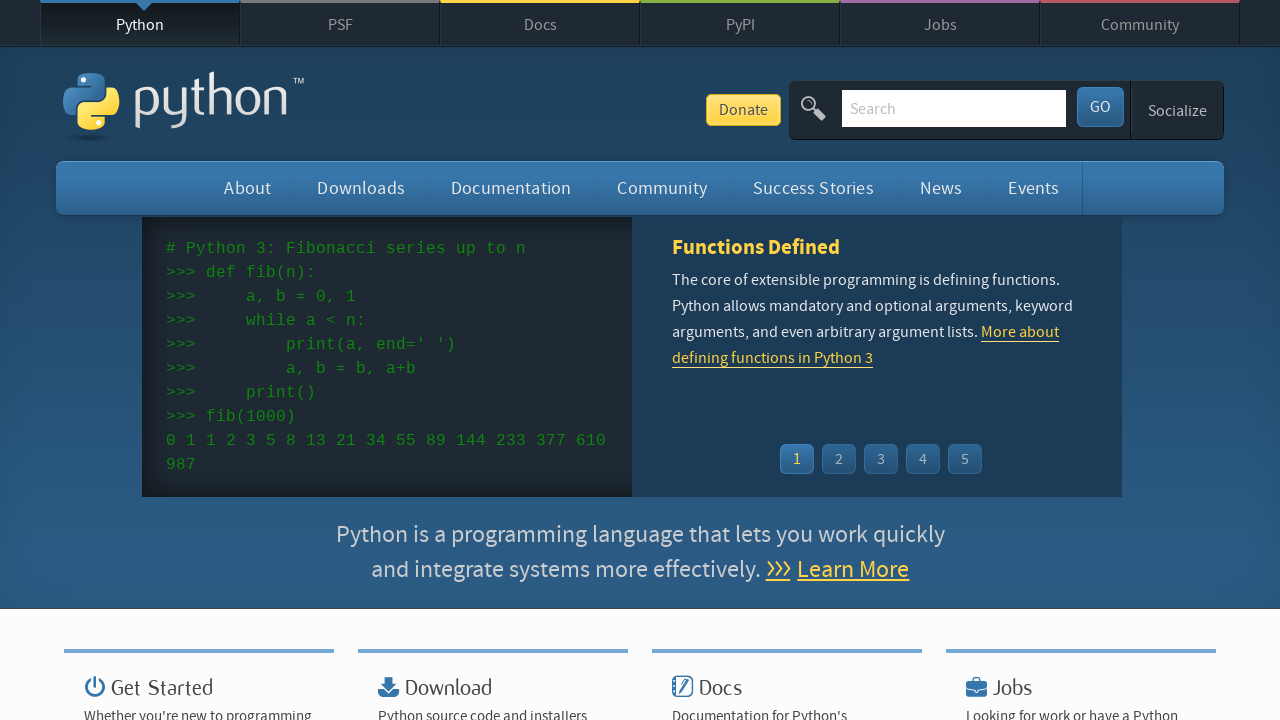

Verified page title contains 'Python'
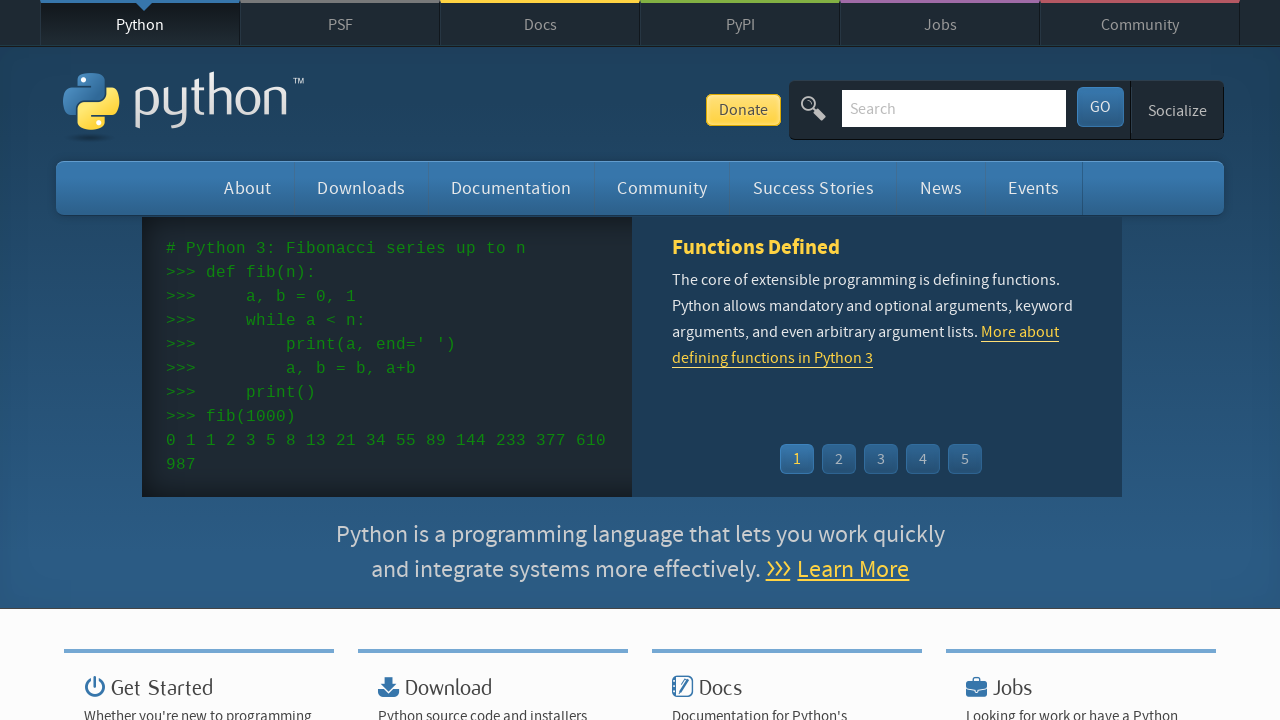

Filled search box with 'pycon' on input[name='q']
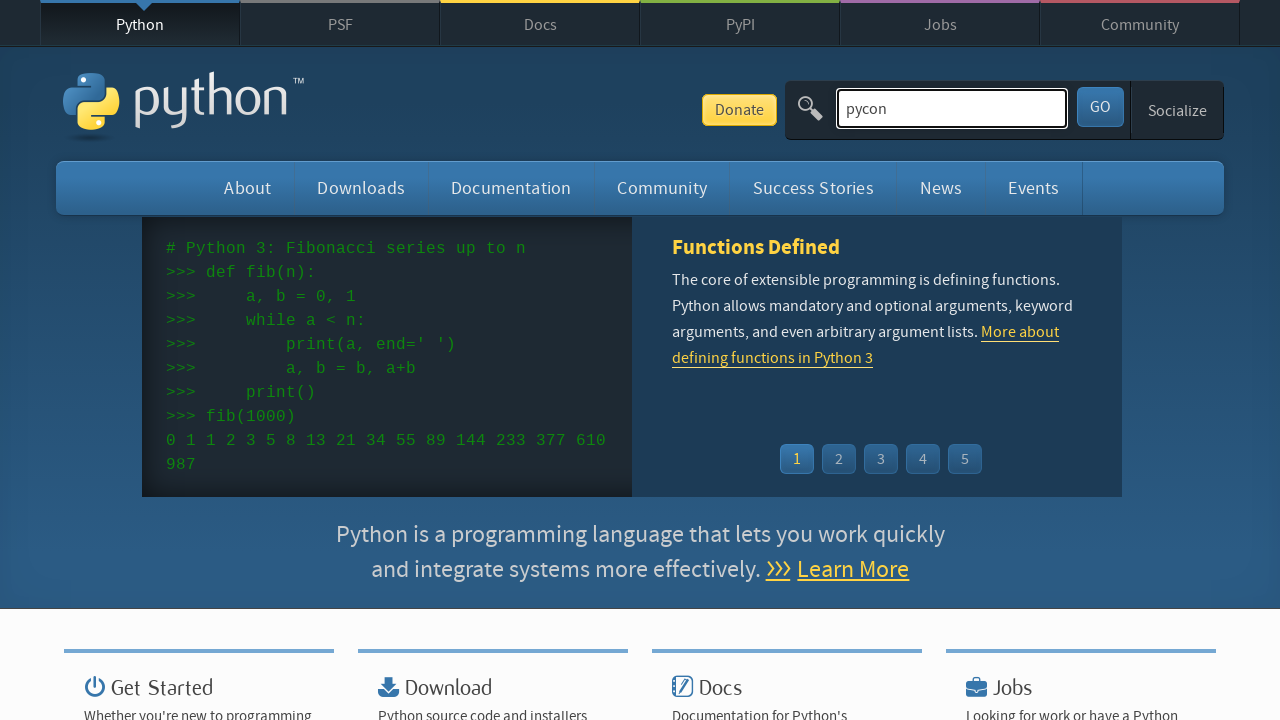

Submitted search by pressing Enter on input[name='q']
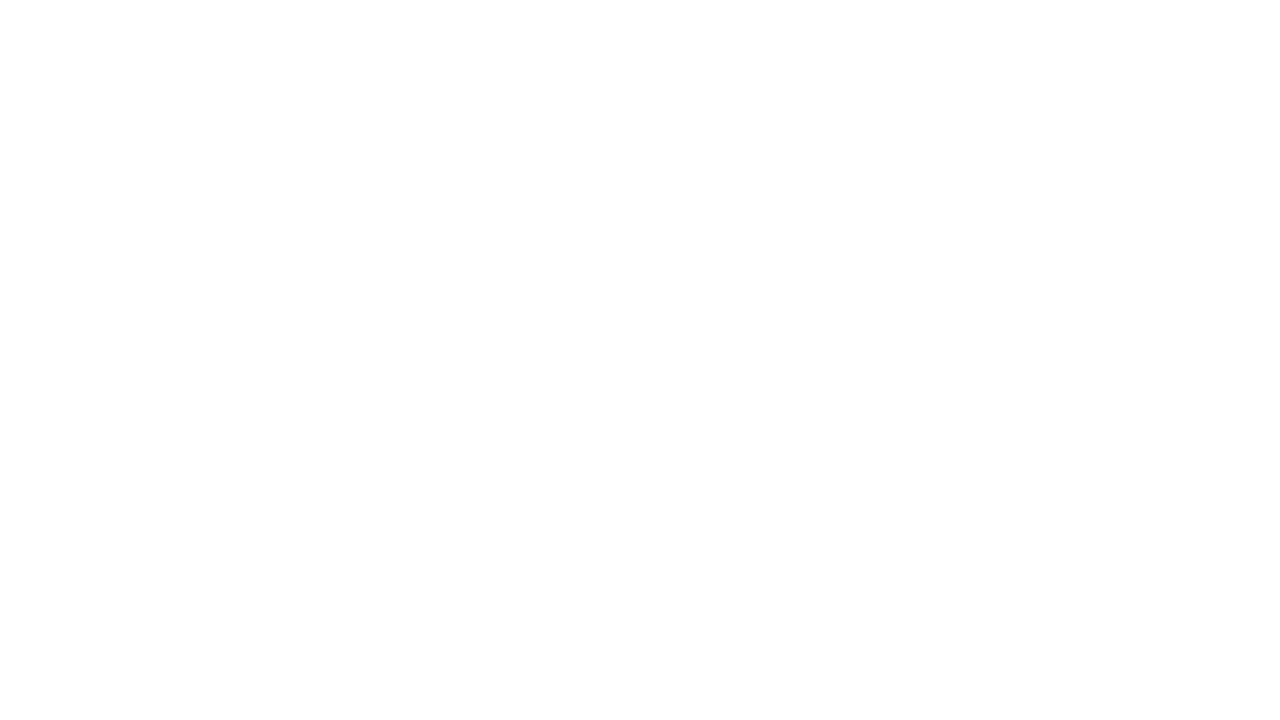

Waited for network idle - search results page loaded
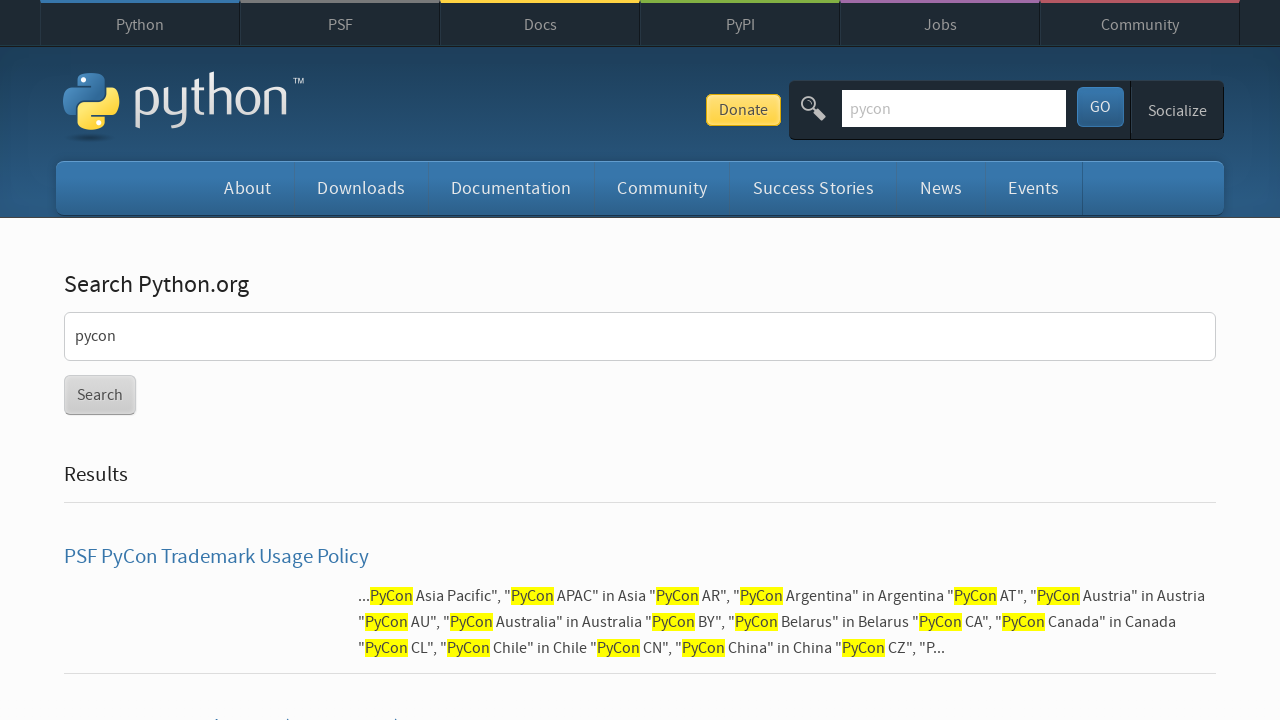

Verified that search results were found for 'pycon'
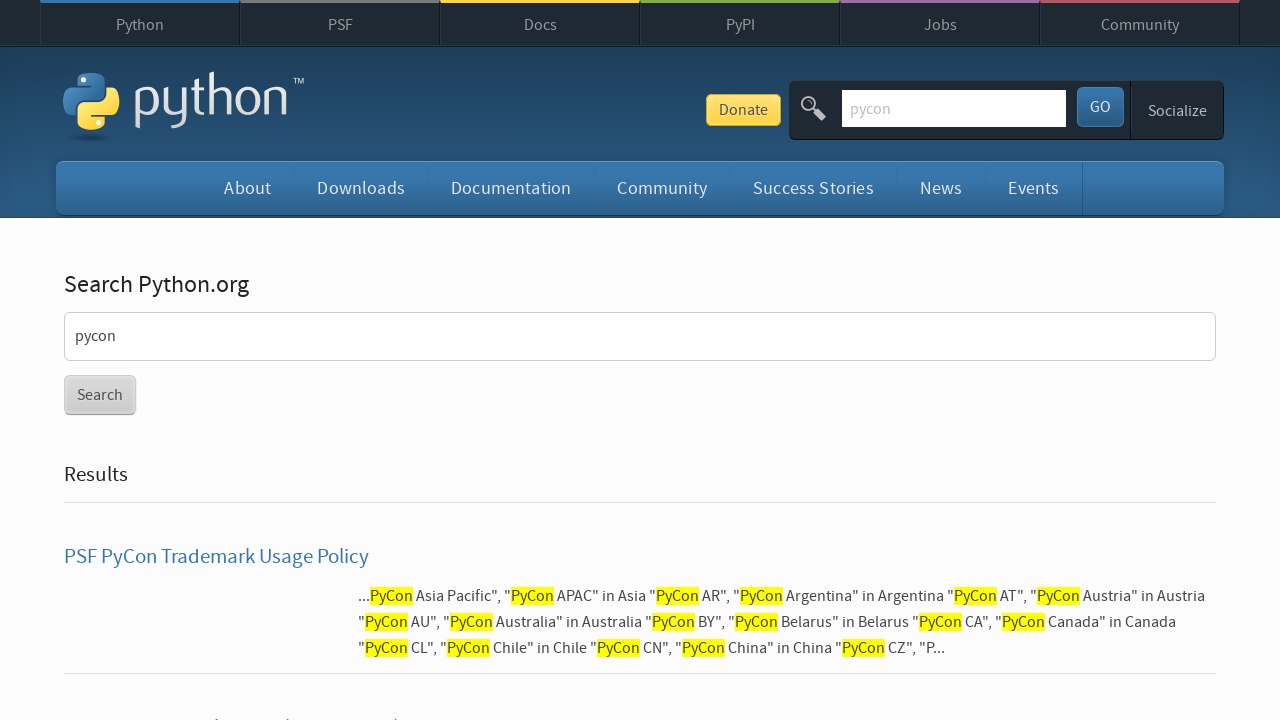

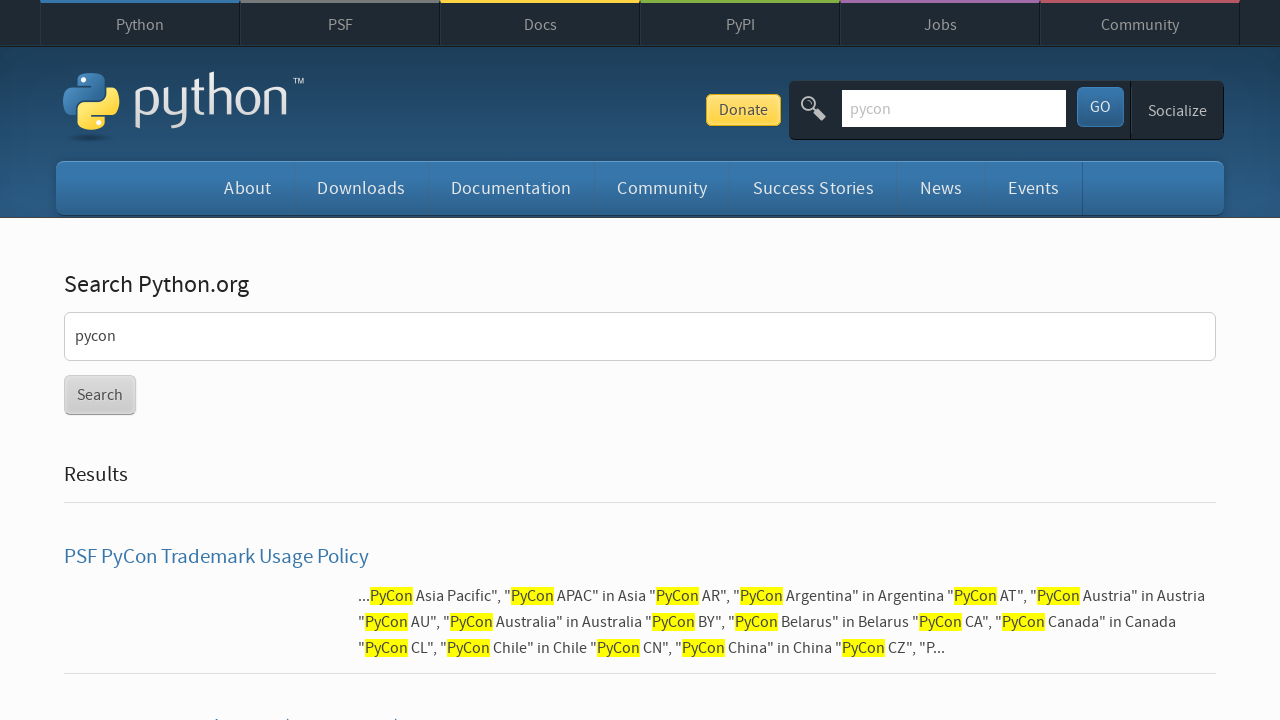